Tests browser navigation by going back and forward, then verifies the current URL

Starting URL: https://woodmart.xtemos.com/home/

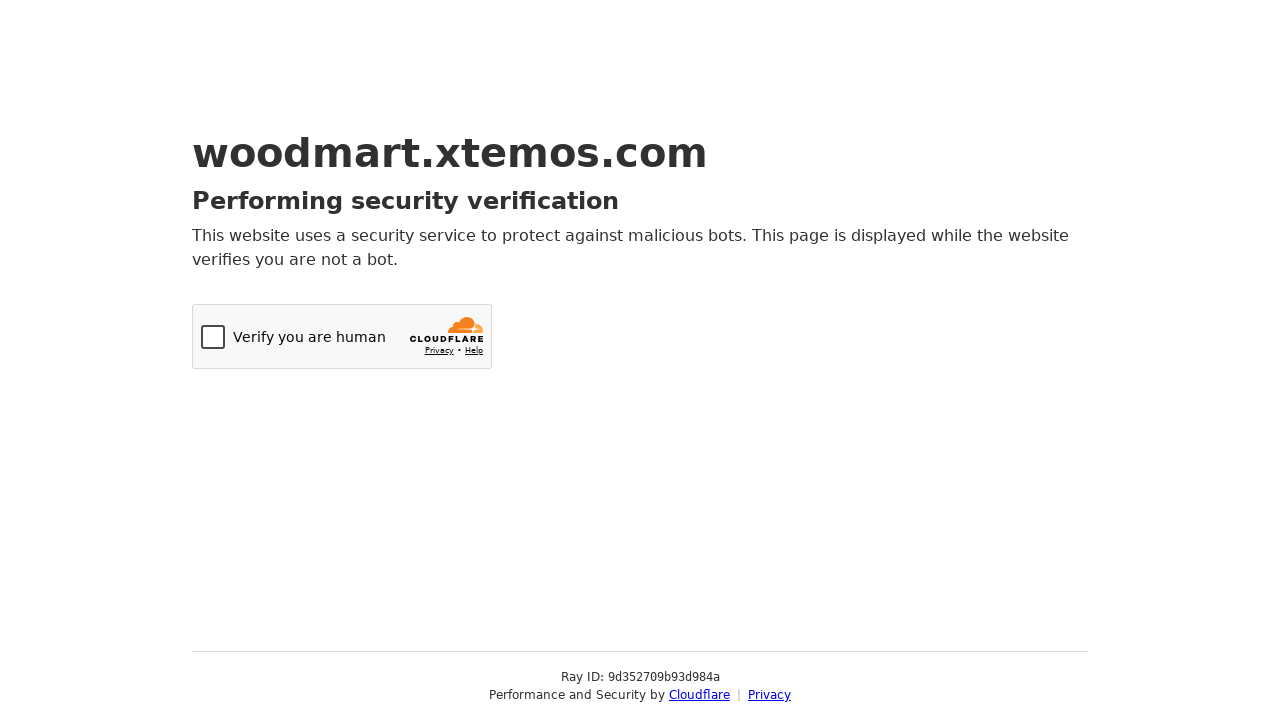

Navigated back in browser history
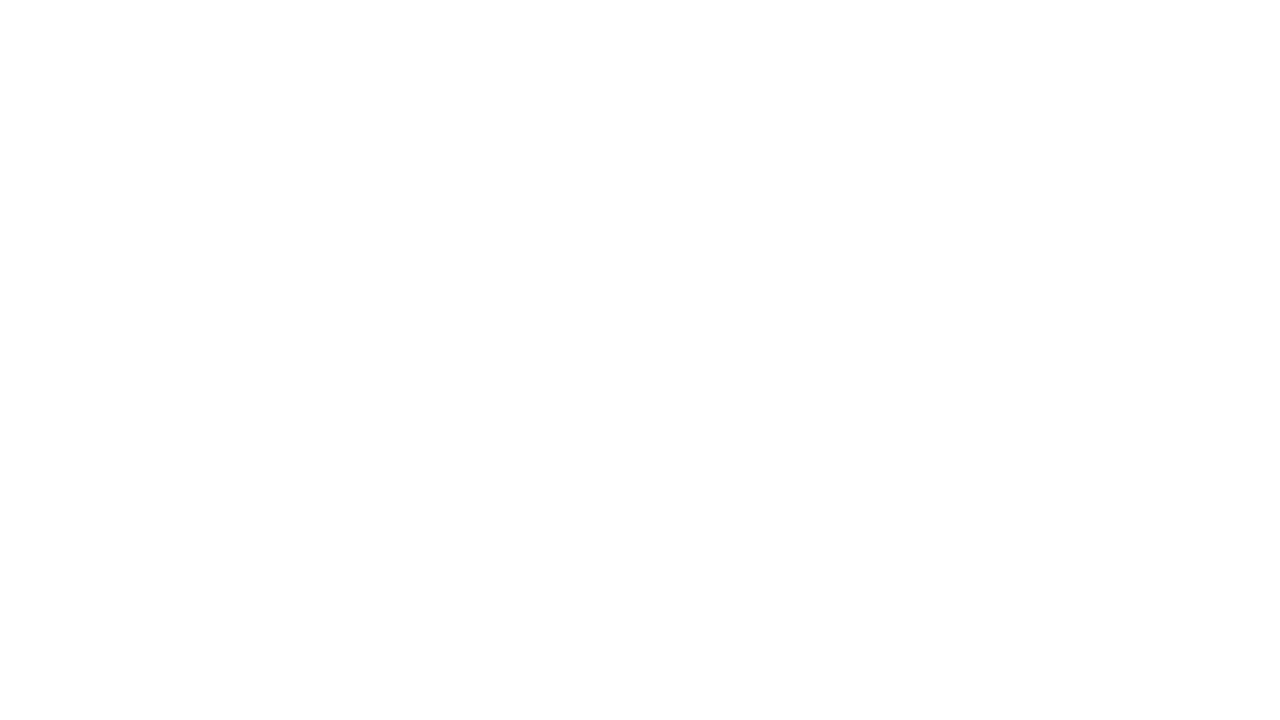

Navigated forward in browser history
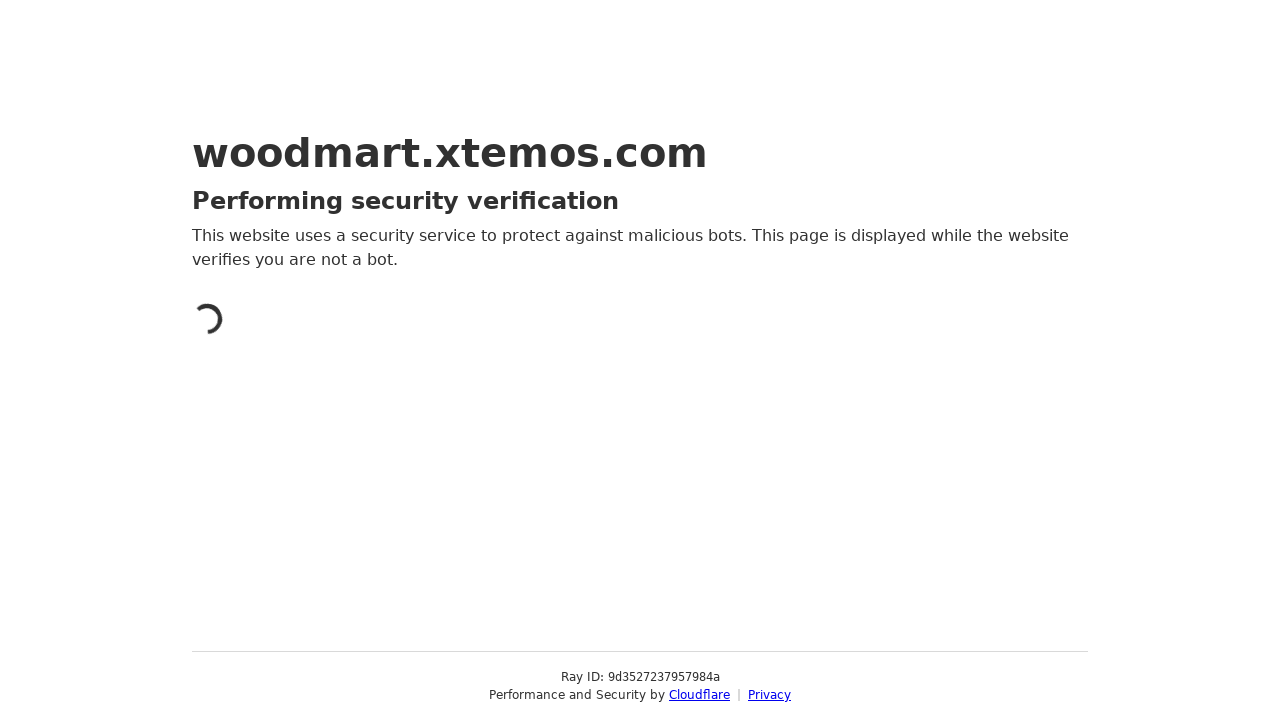

Verified current URL is https://woodmart.xtemos.com/home/
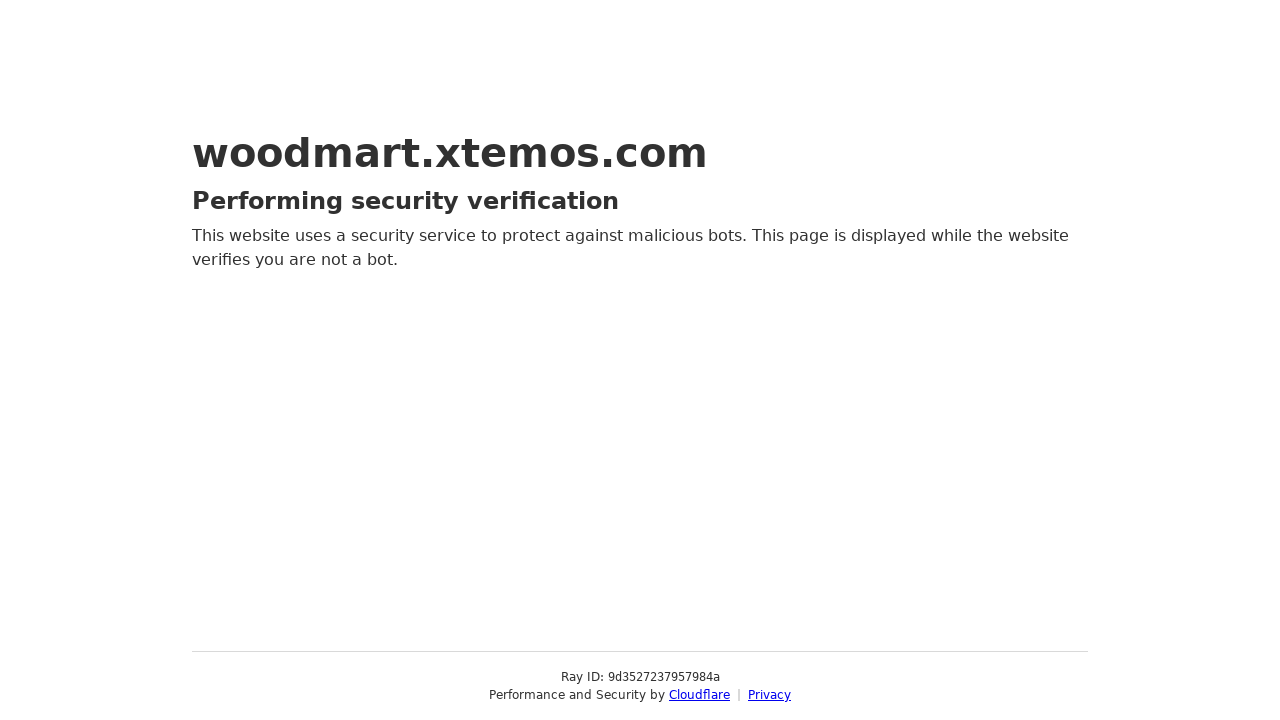

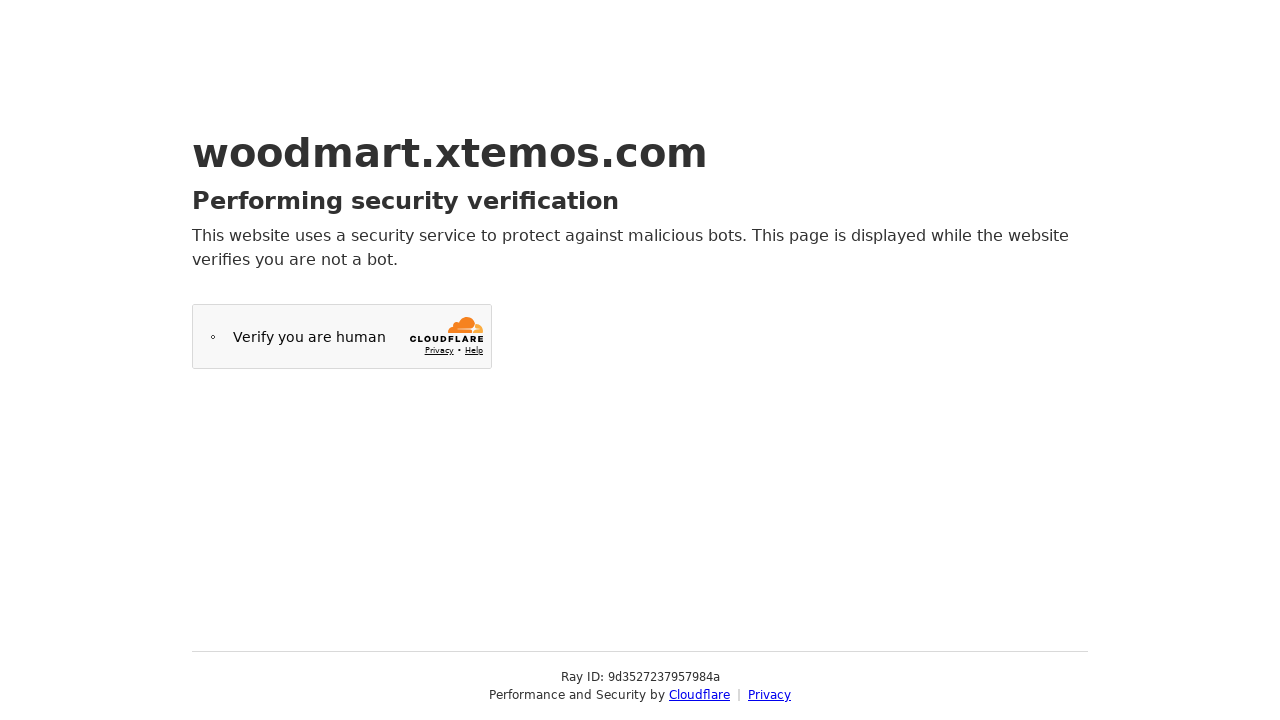